Tests that clicking the registration link on the Koel app homepage correctly navigates to the registration page.

Starting URL: https://qa.koel.app/

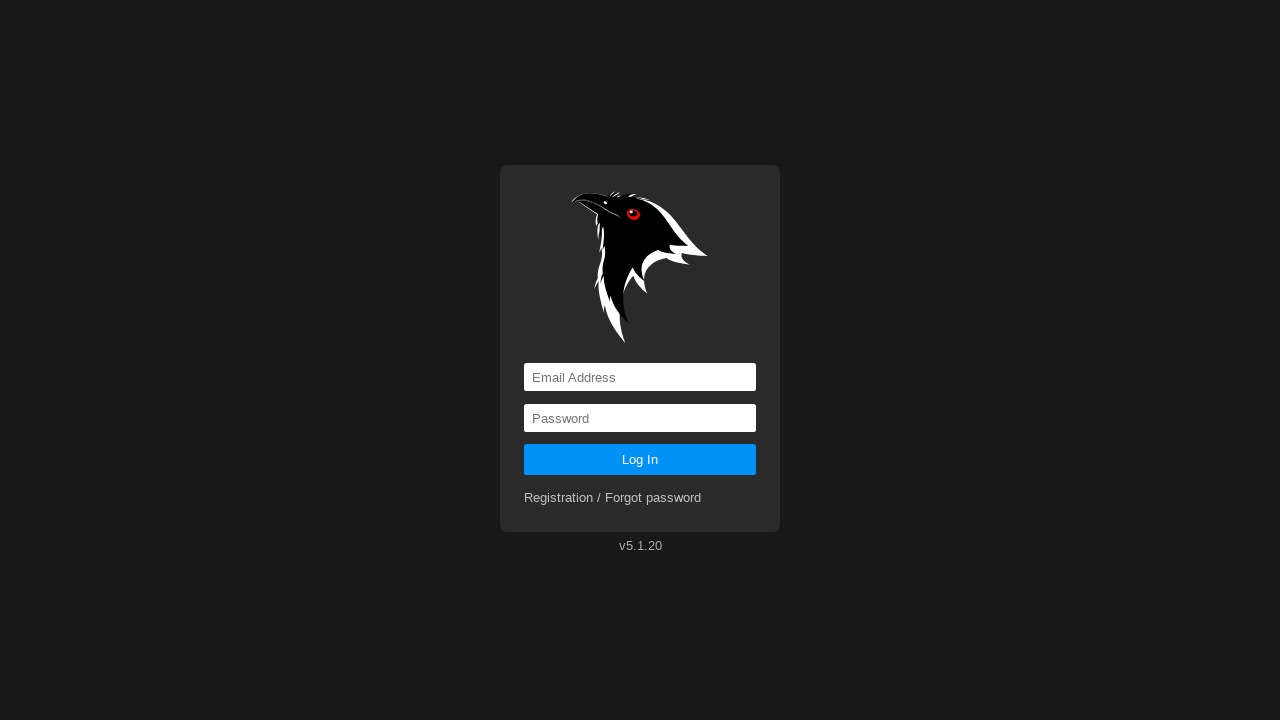

Clicked on the registration link at (613, 498) on a[href='registration']
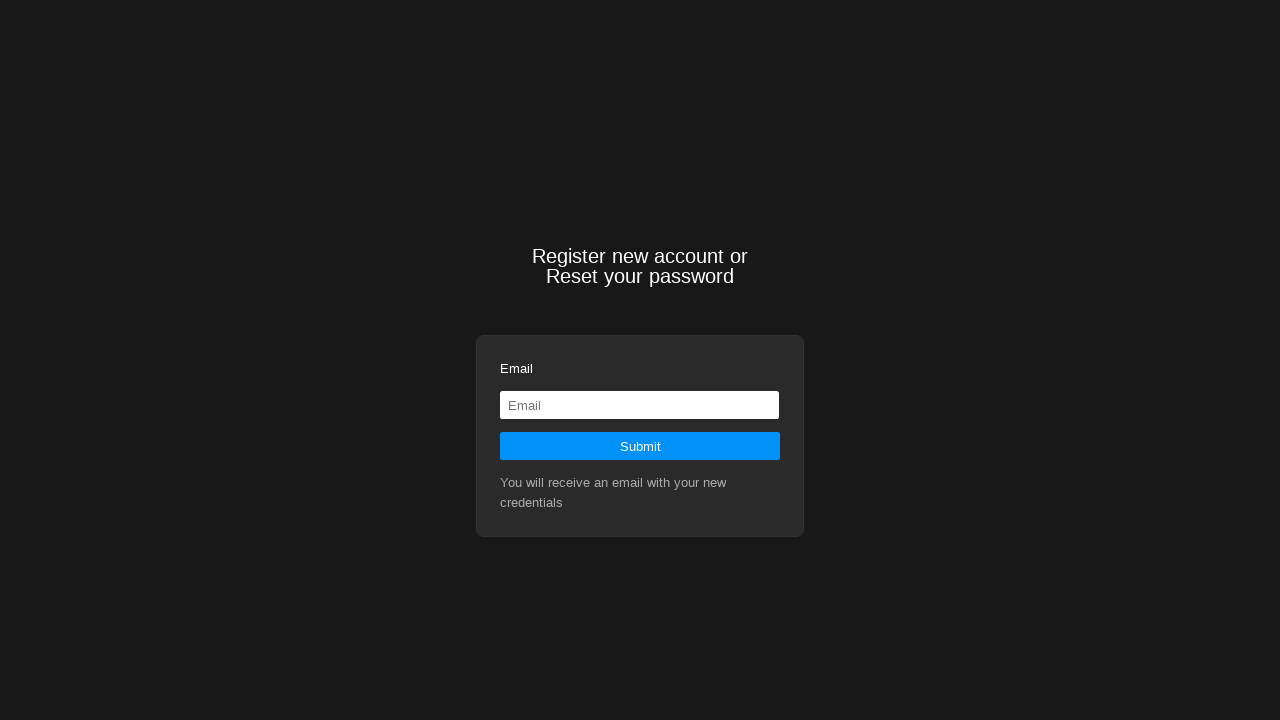

Successfully navigated to registration page
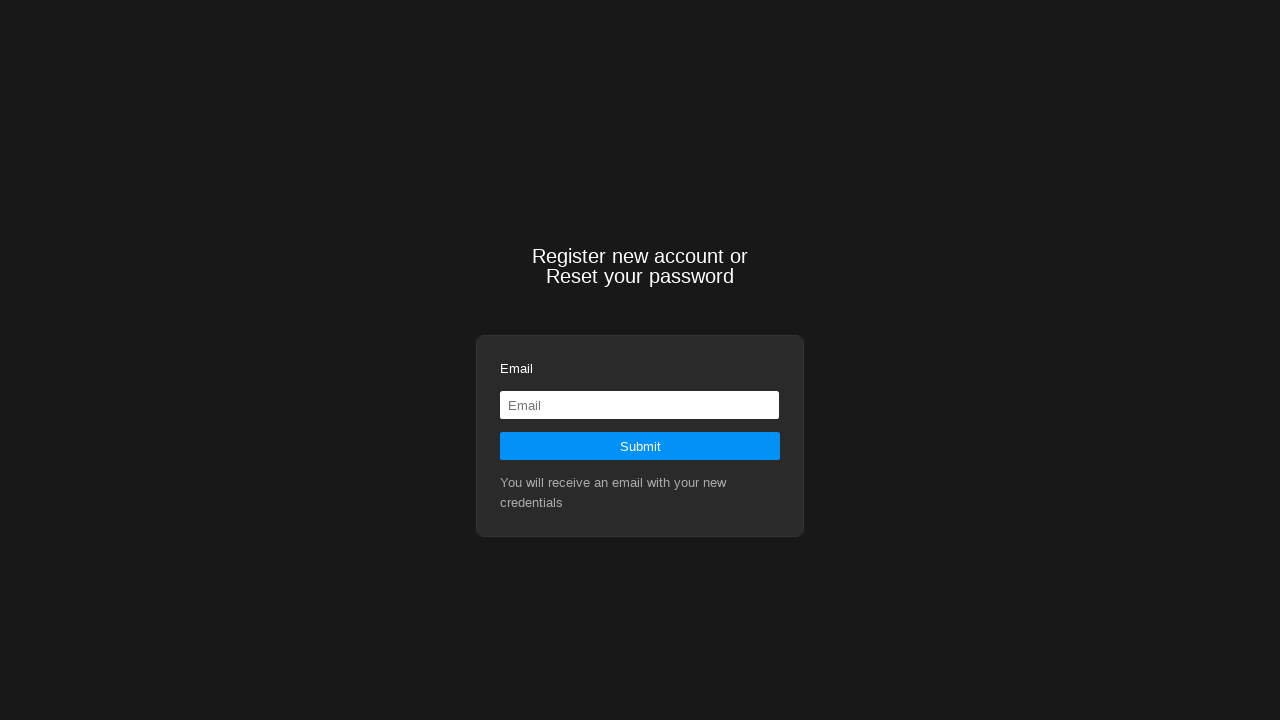

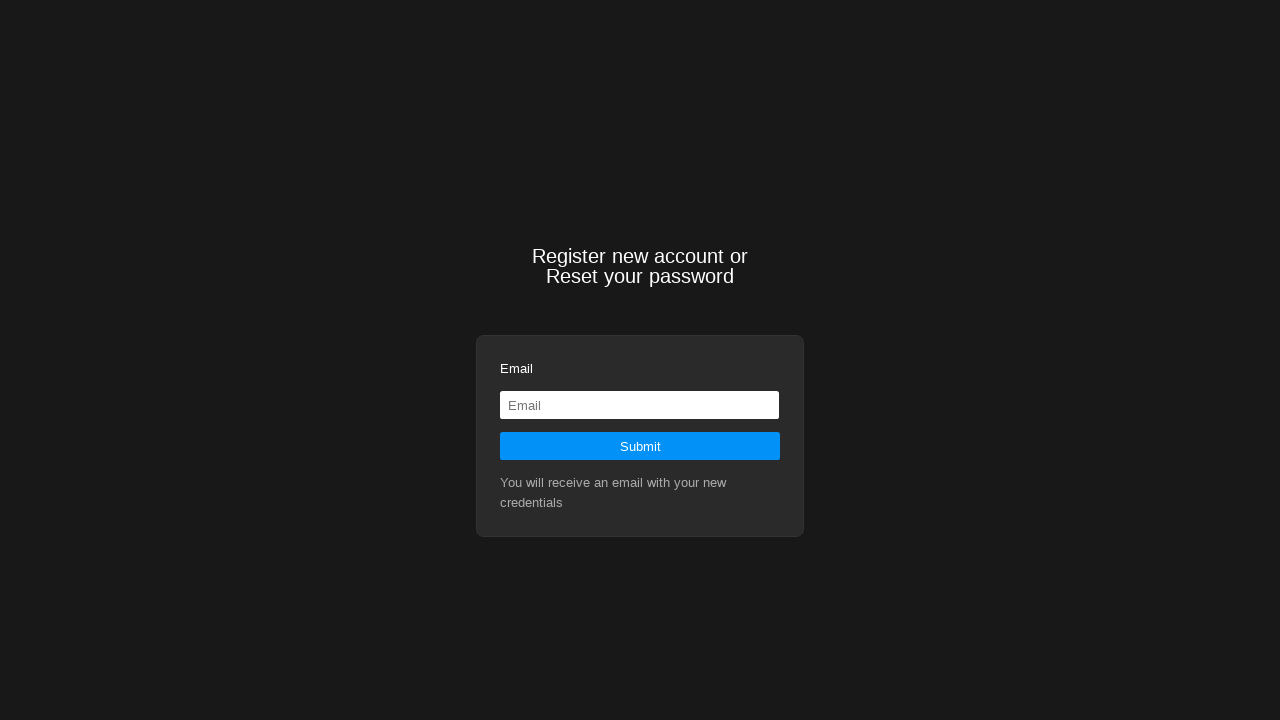